Tests the green loading functionality by clicking the start button, verifying the loading state appears, waiting for completion, and verifying the success message is displayed.

Starting URL: https://kristinek.github.io/site/examples/loading_color

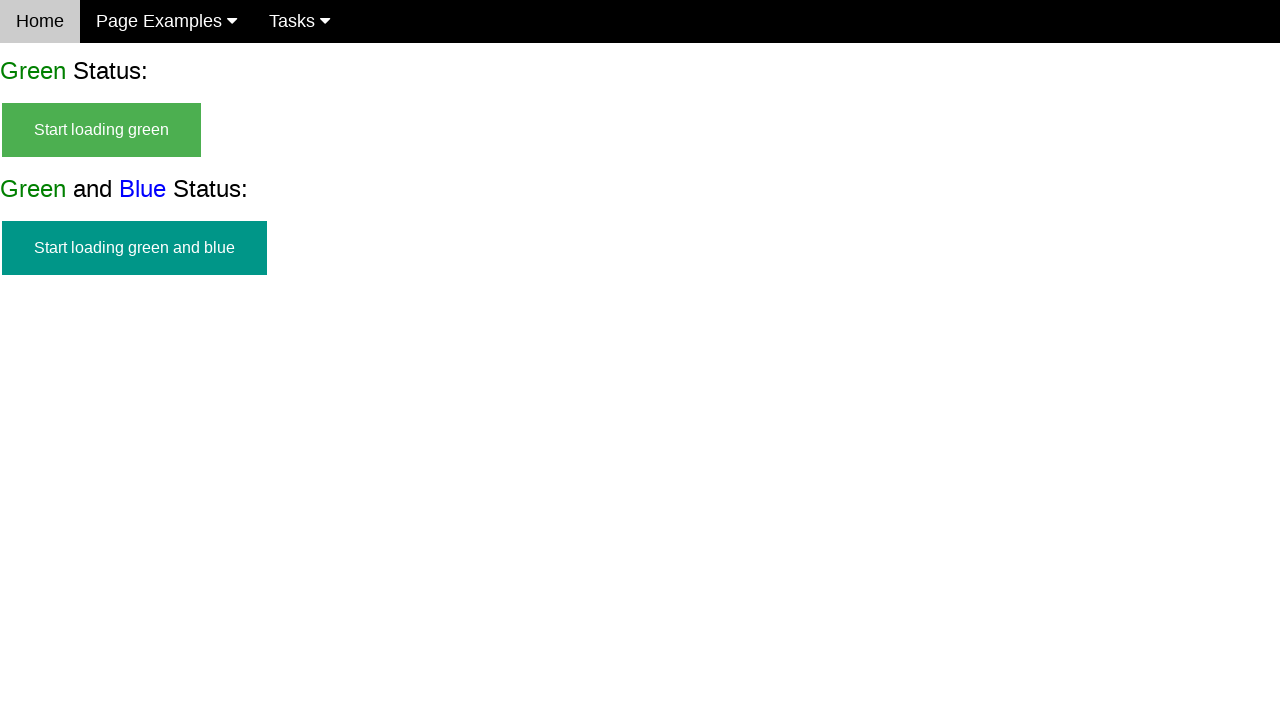

Clicked start button to begin green loading at (102, 130) on #start_green
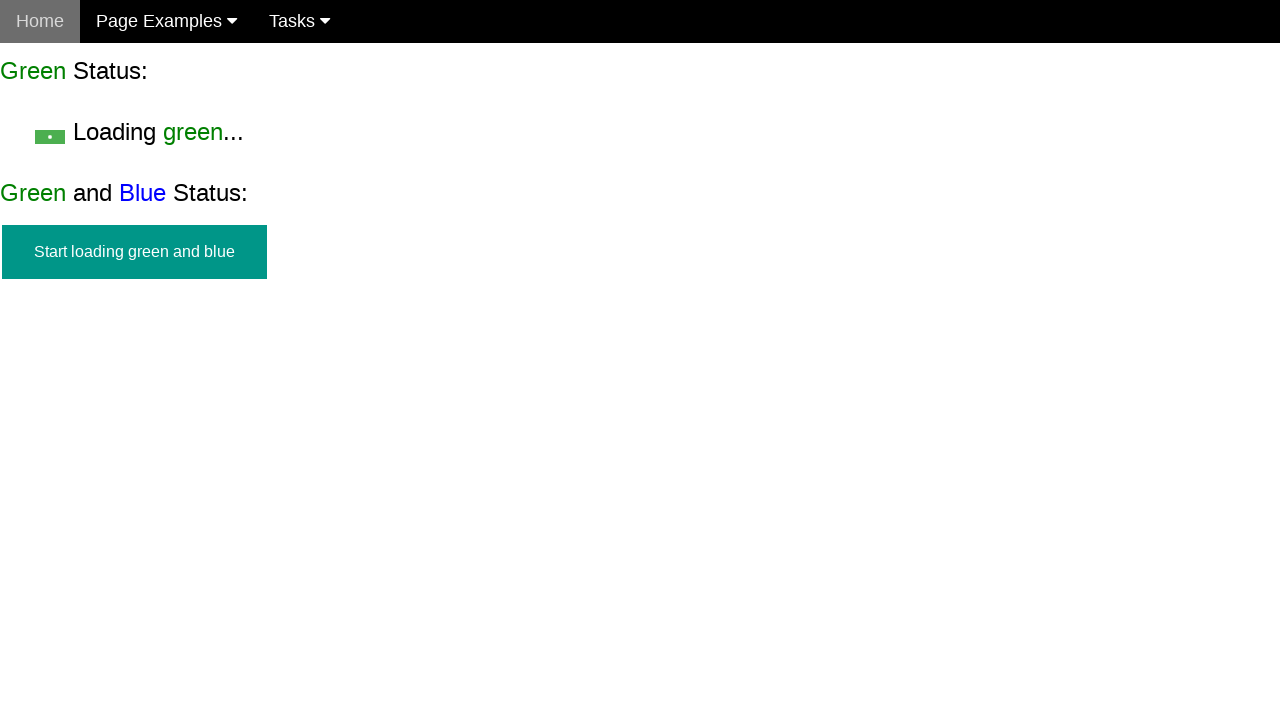

Verified start button is hidden
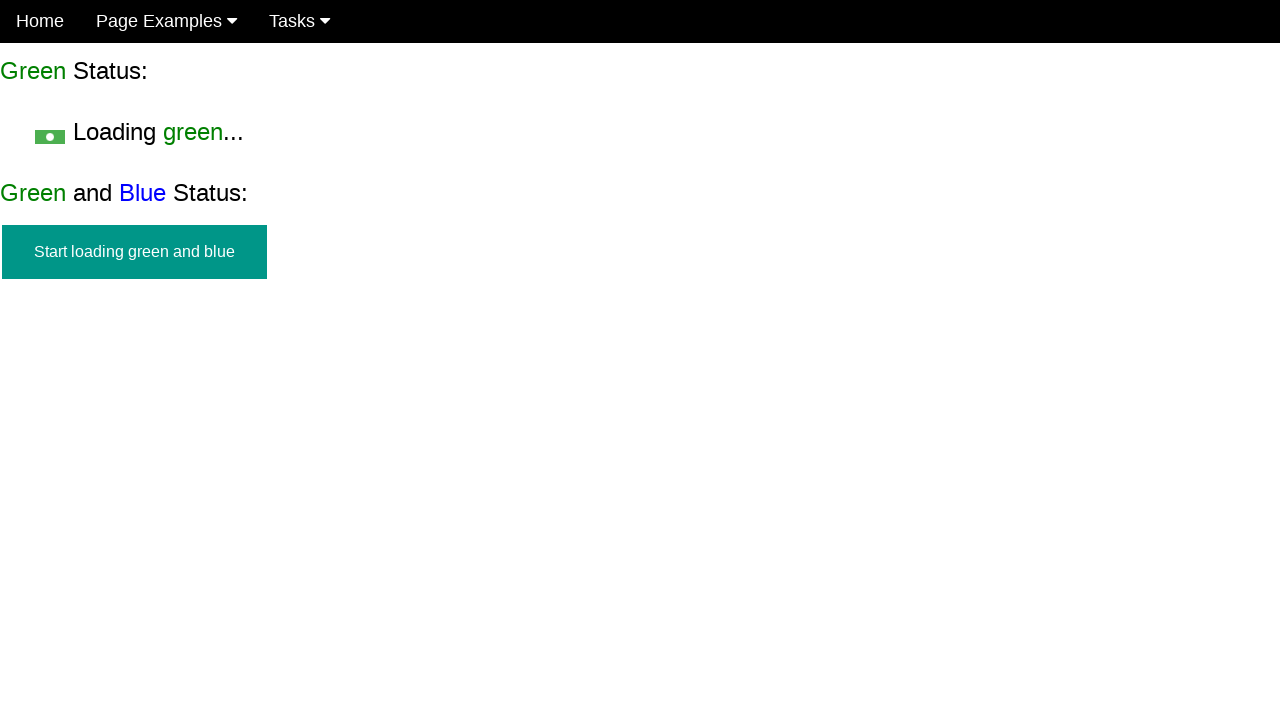

Verified loading state is visible
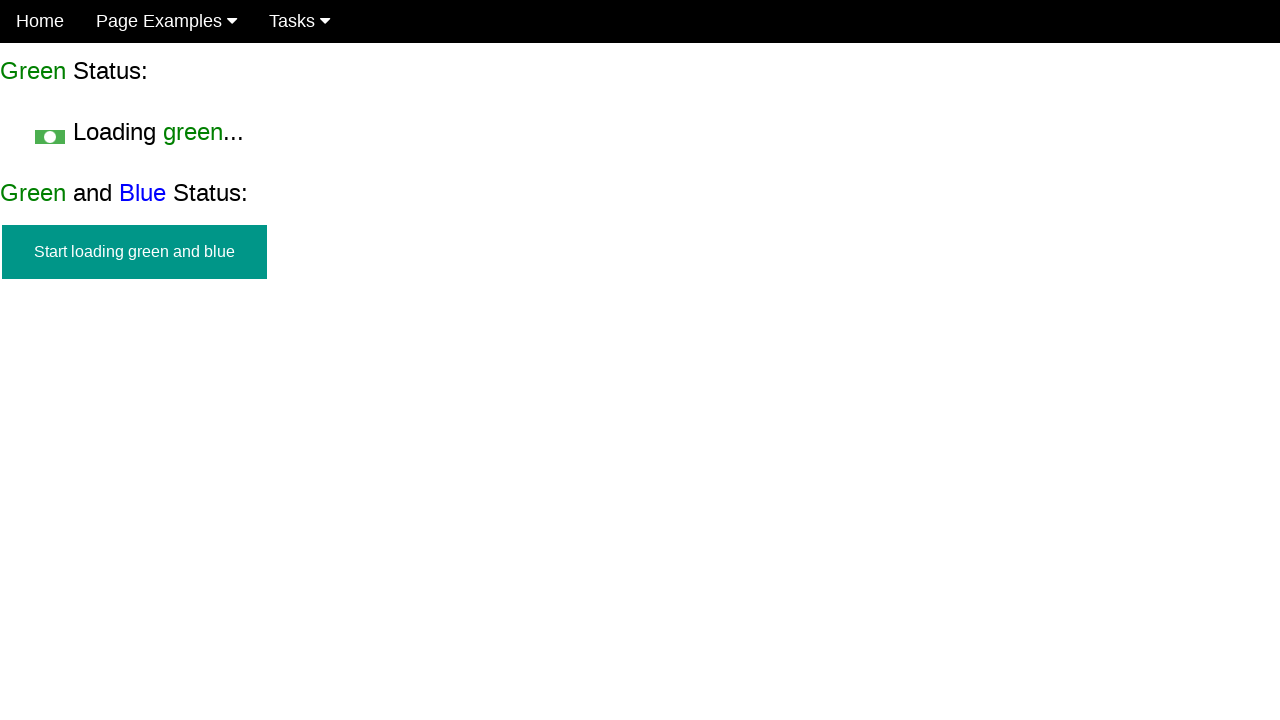

Waited for loading to complete - success message appeared
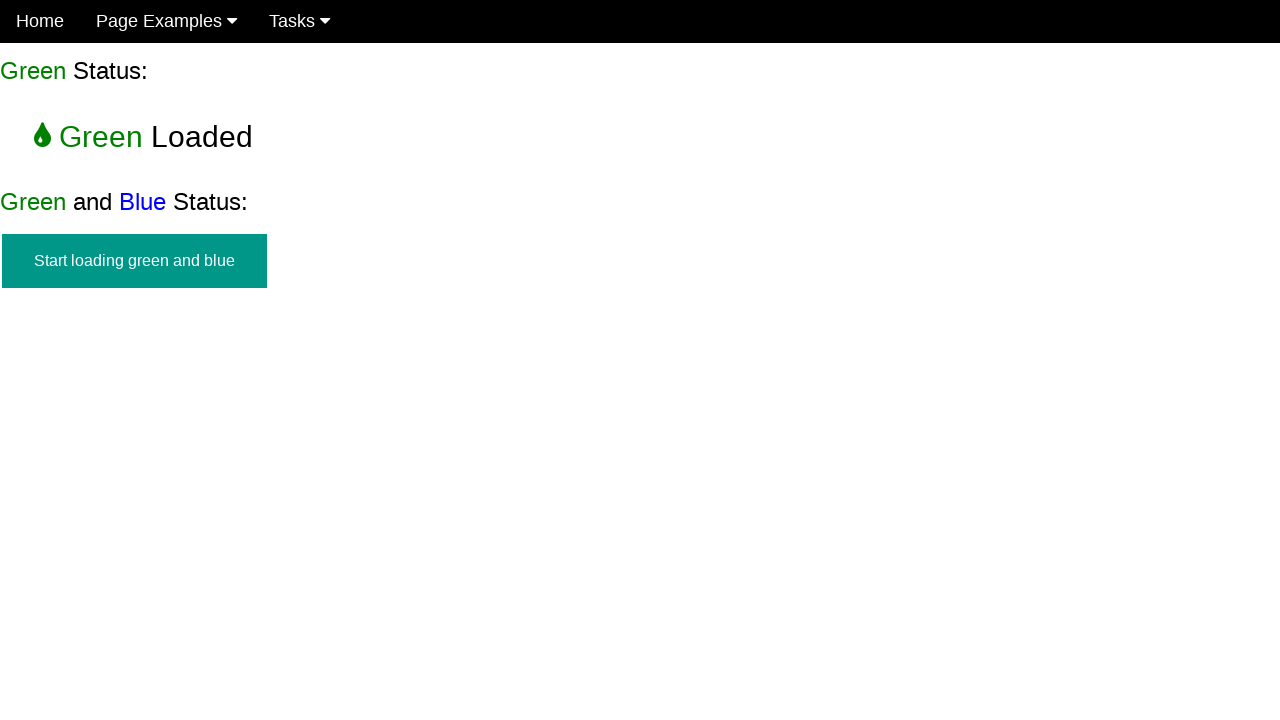

Verified start button remains hidden in final state
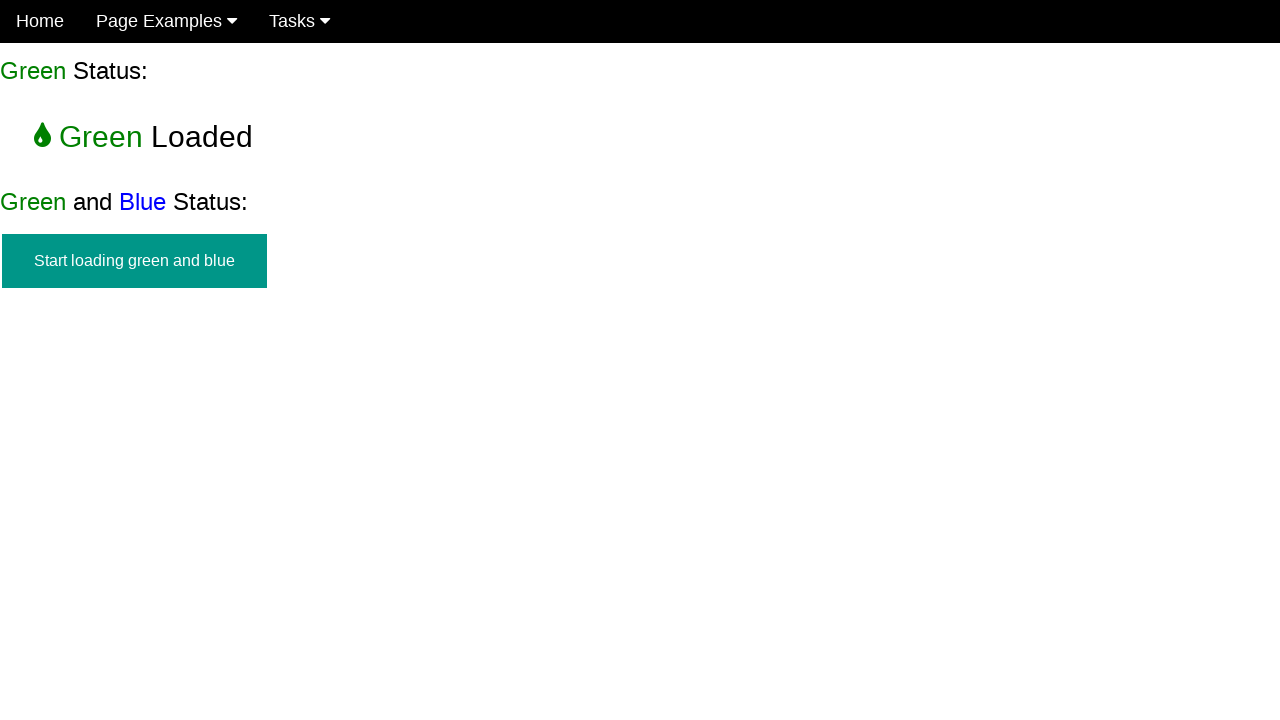

Verified loading text is hidden in final state
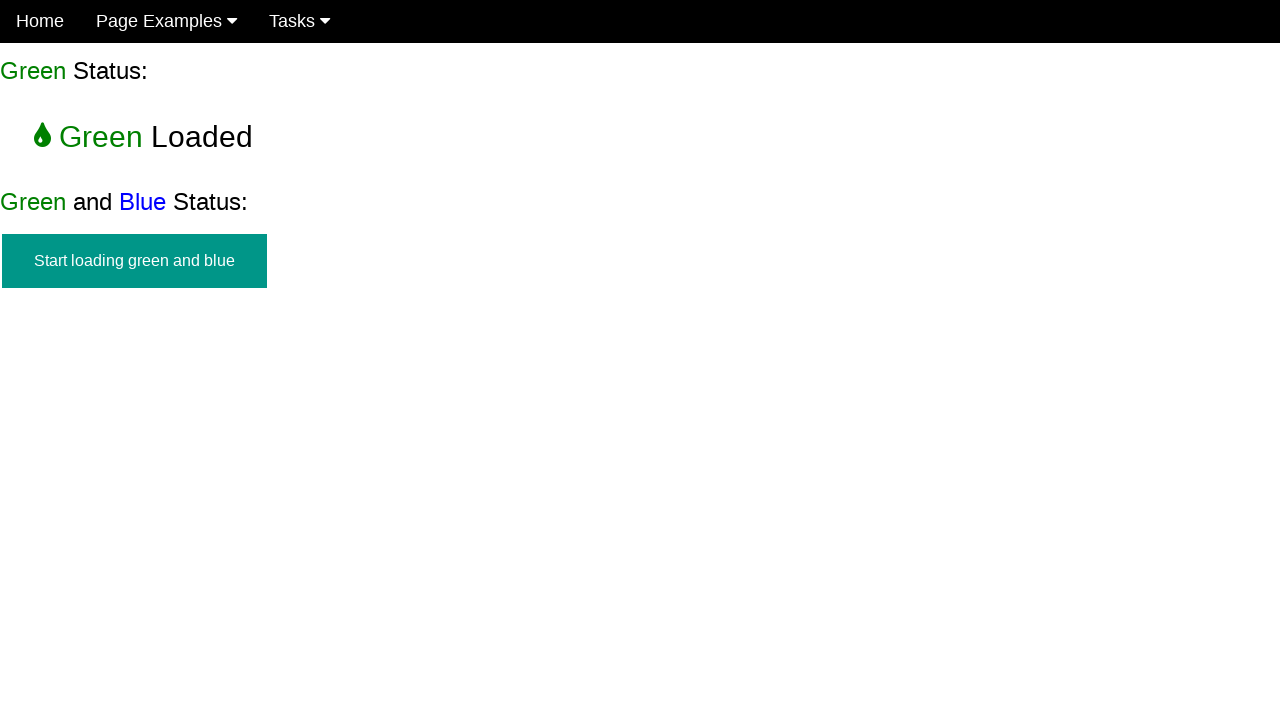

Verified success message is displayed
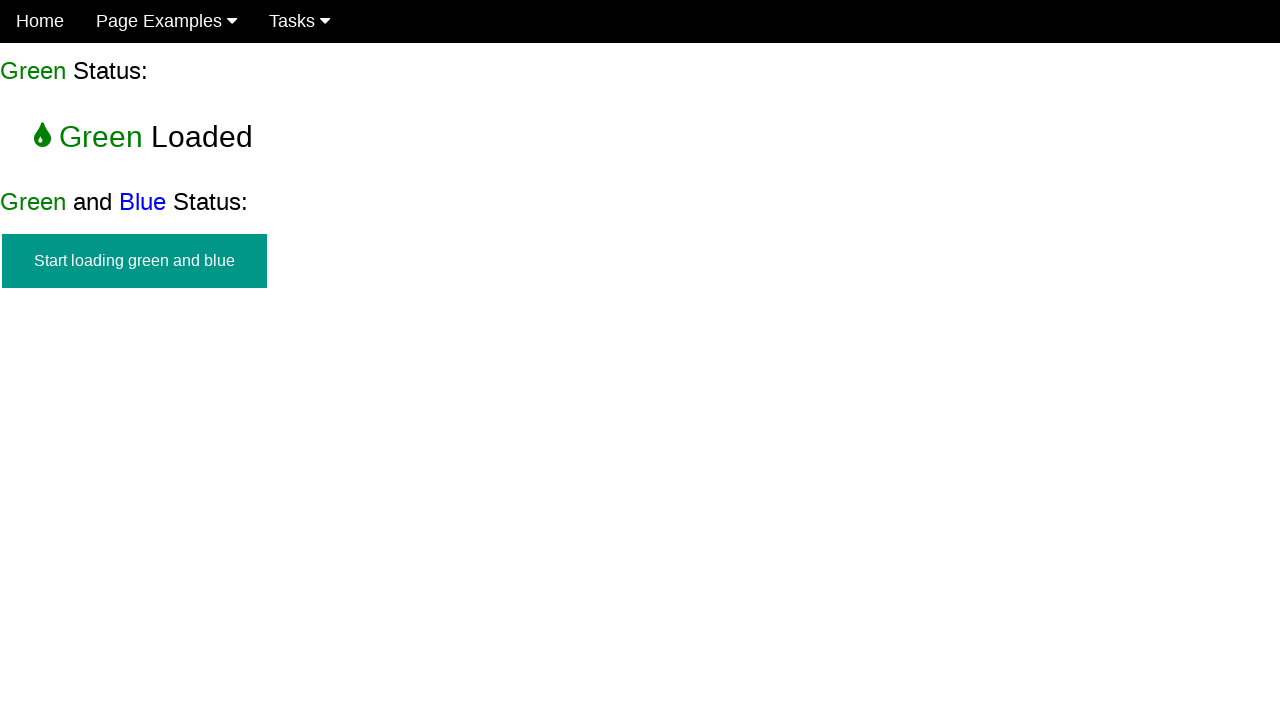

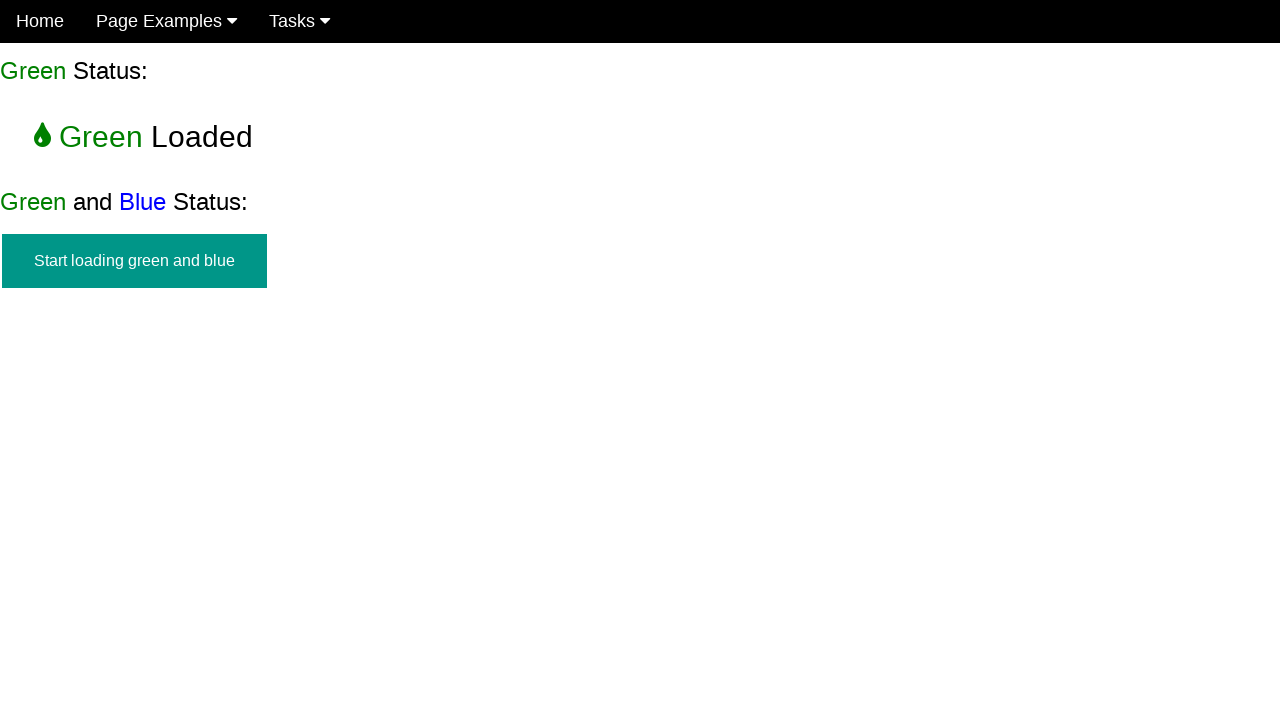